Tests context click functionality by entering text in a search field and performing a double-click action on it

Starting URL: https://omayo.blogspot.com/

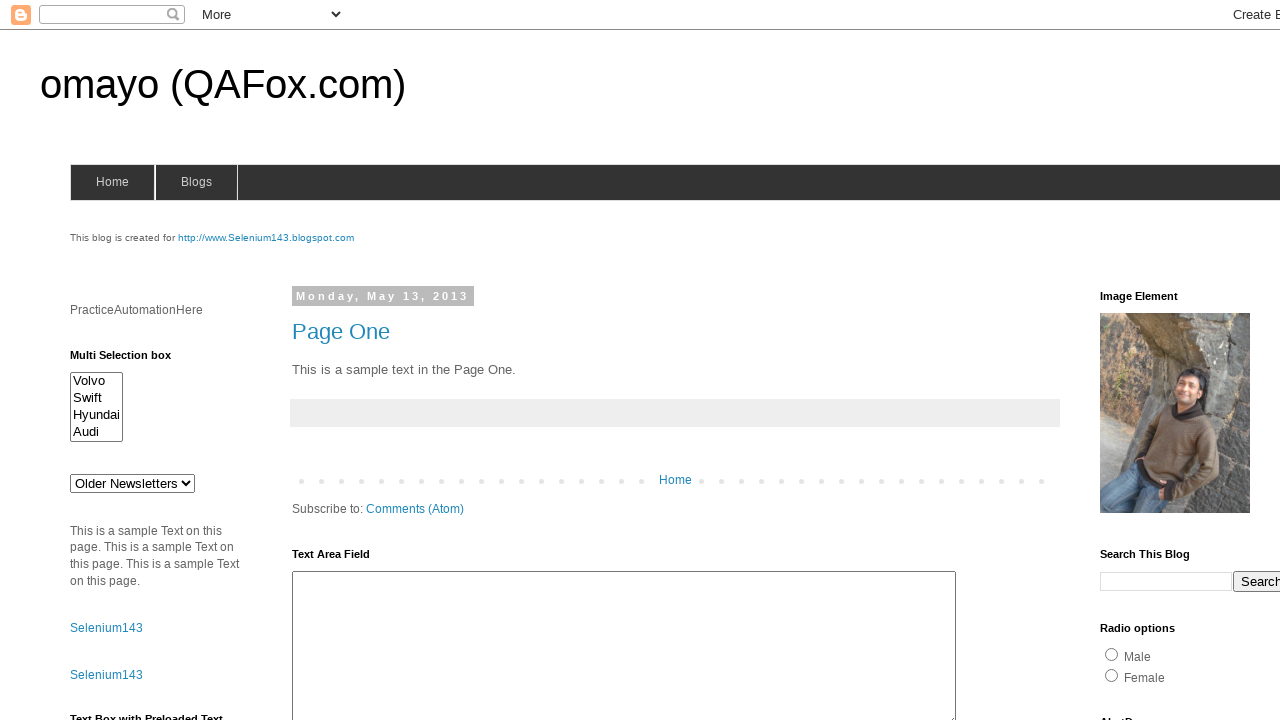

Filled search field with 'adinath mhetar' on input[name='q']
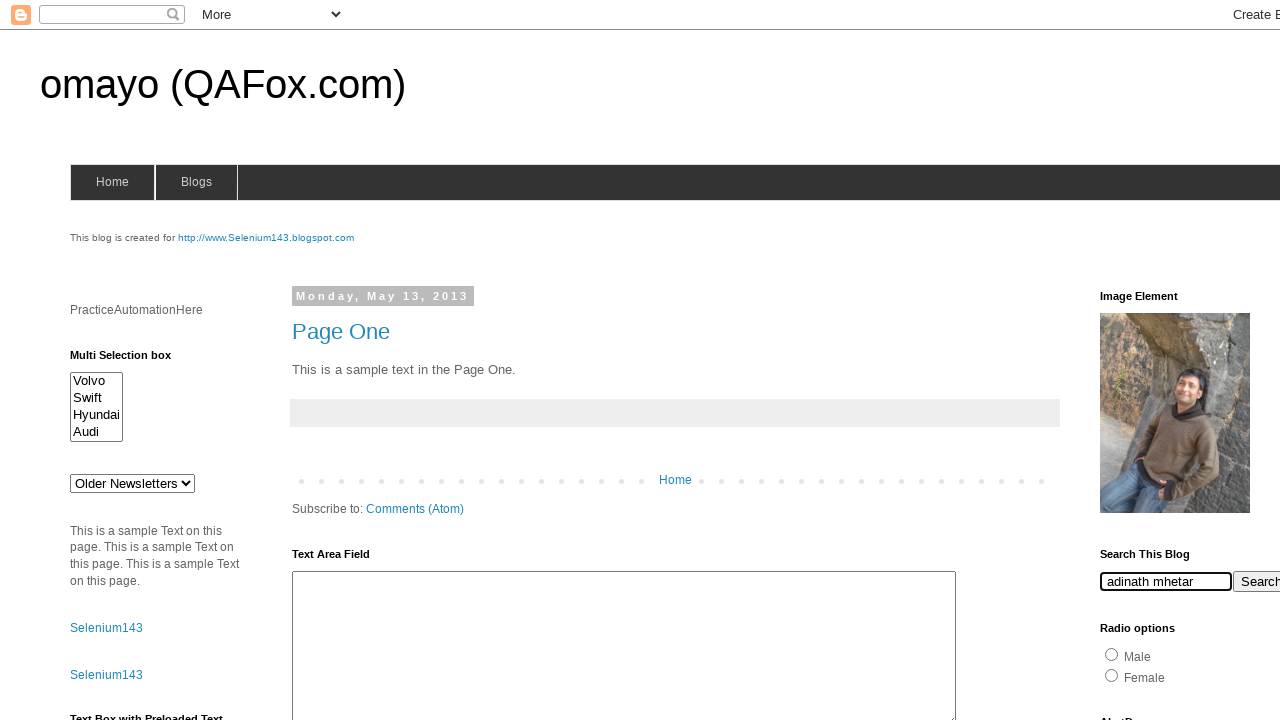

Double-clicked on search input to select text at (1166, 581) on input[name='q']
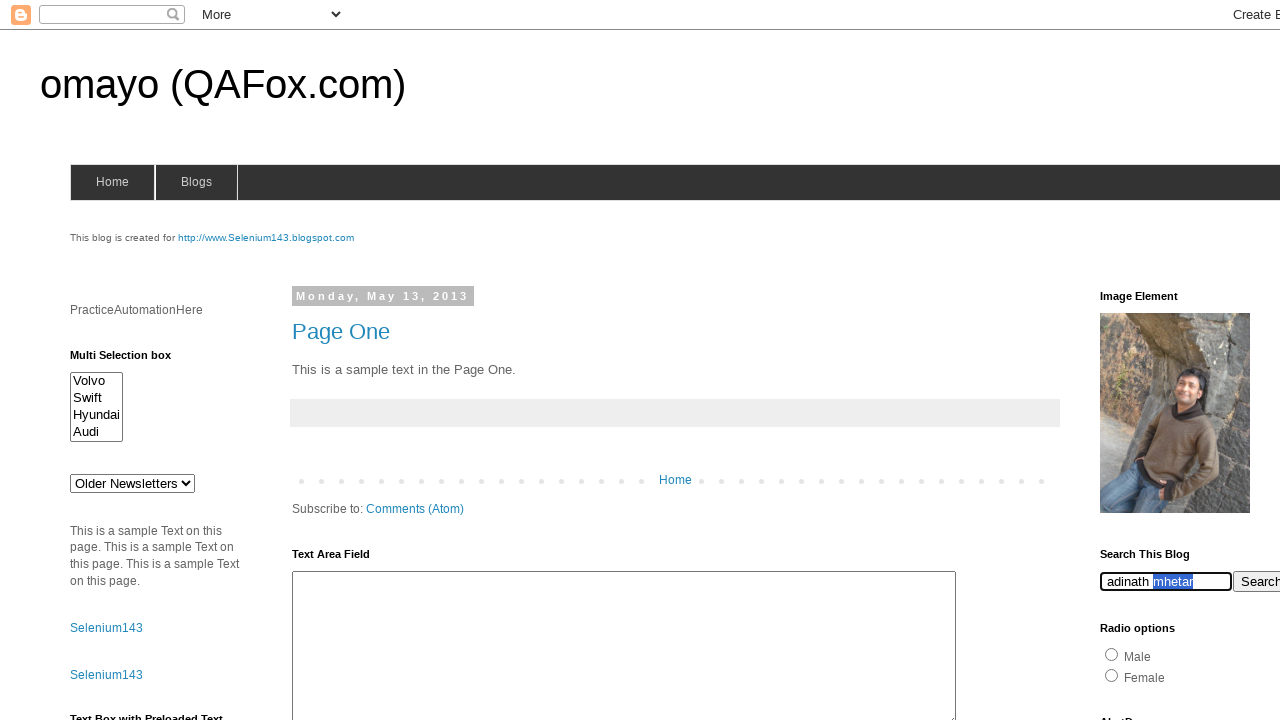

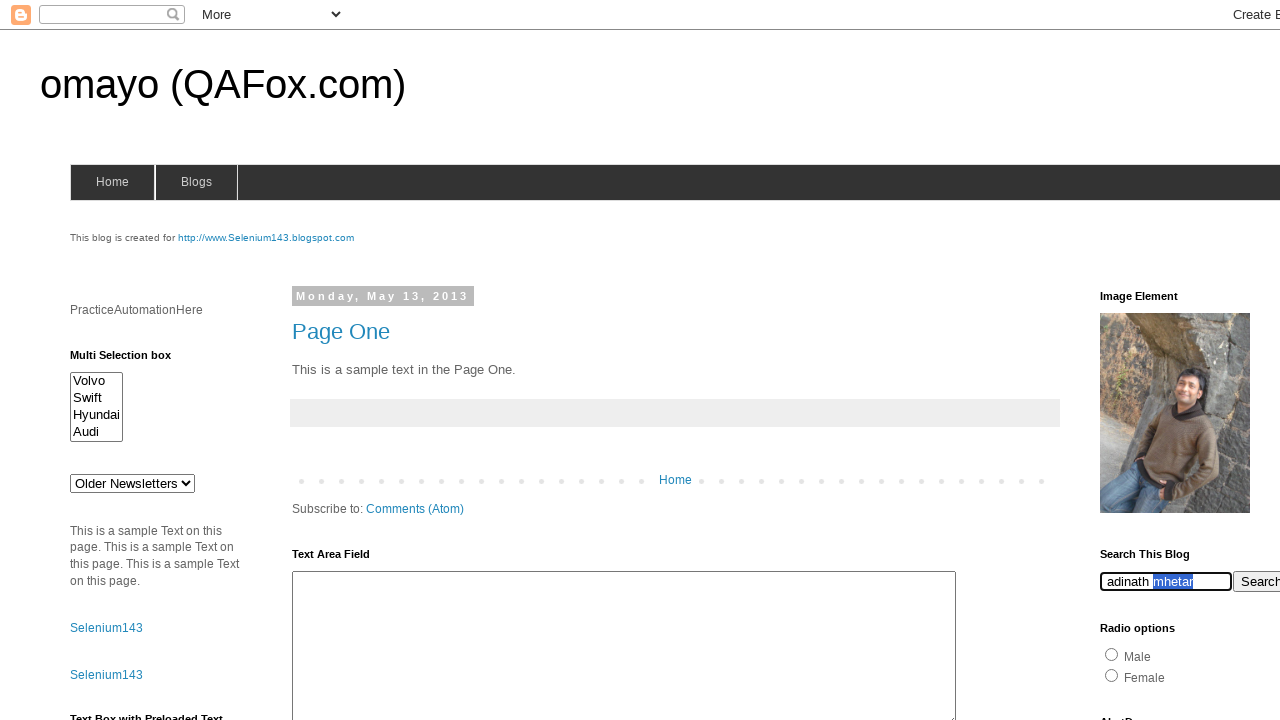